Tests dynamic loading by clicking a button and waiting for hidden text to become visible

Starting URL: https://the-internet.herokuapp.com/dynamic_loading/1

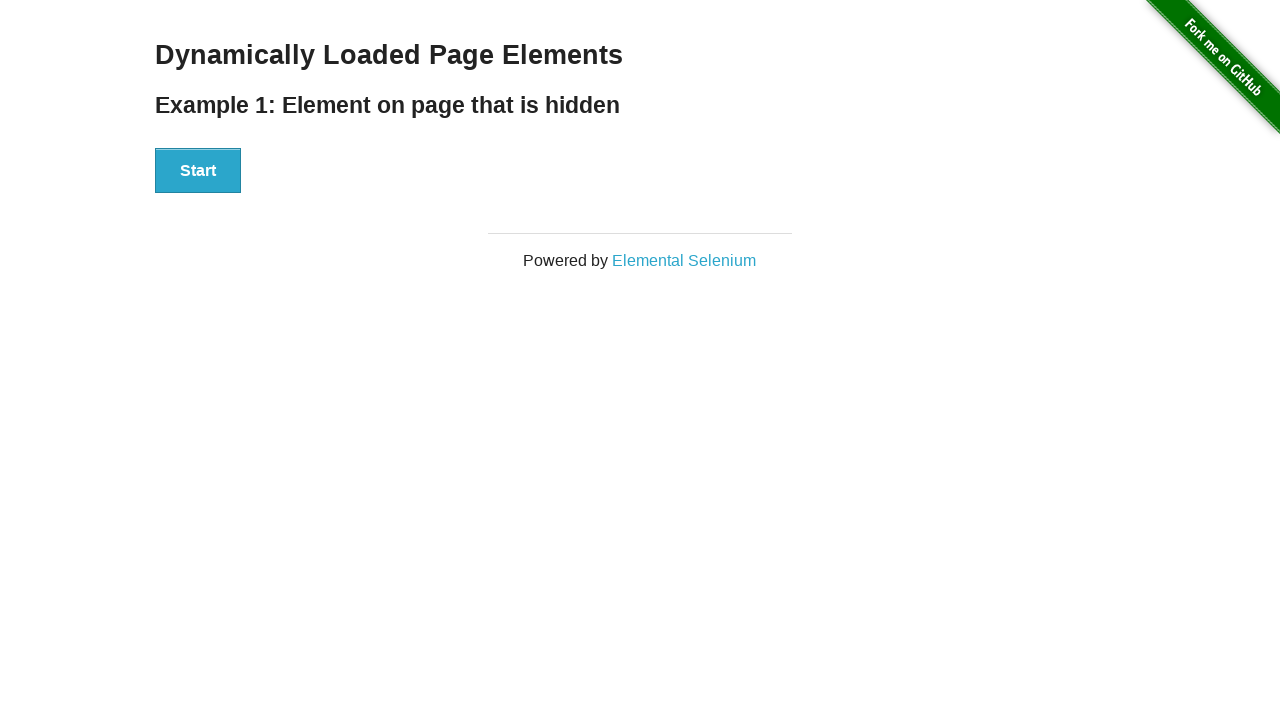

Clicked Start button to trigger dynamic loading at (198, 171) on button
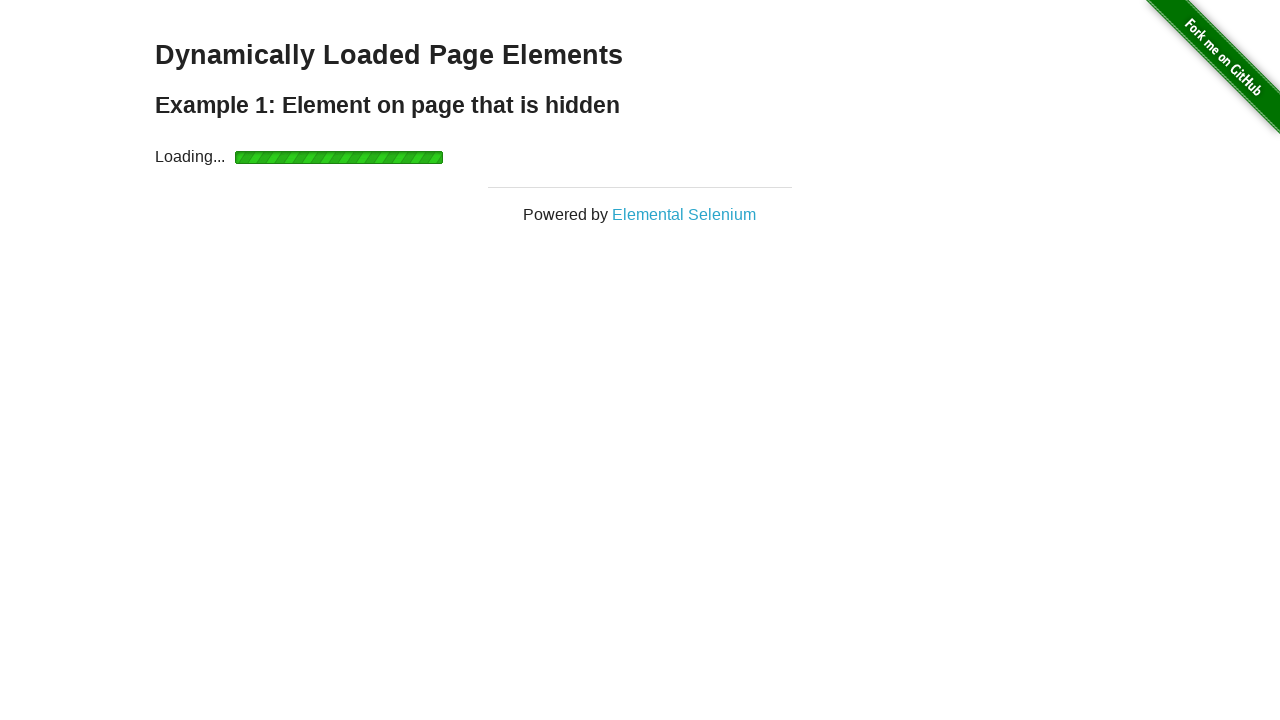

Hidden text became visible after dynamic loading
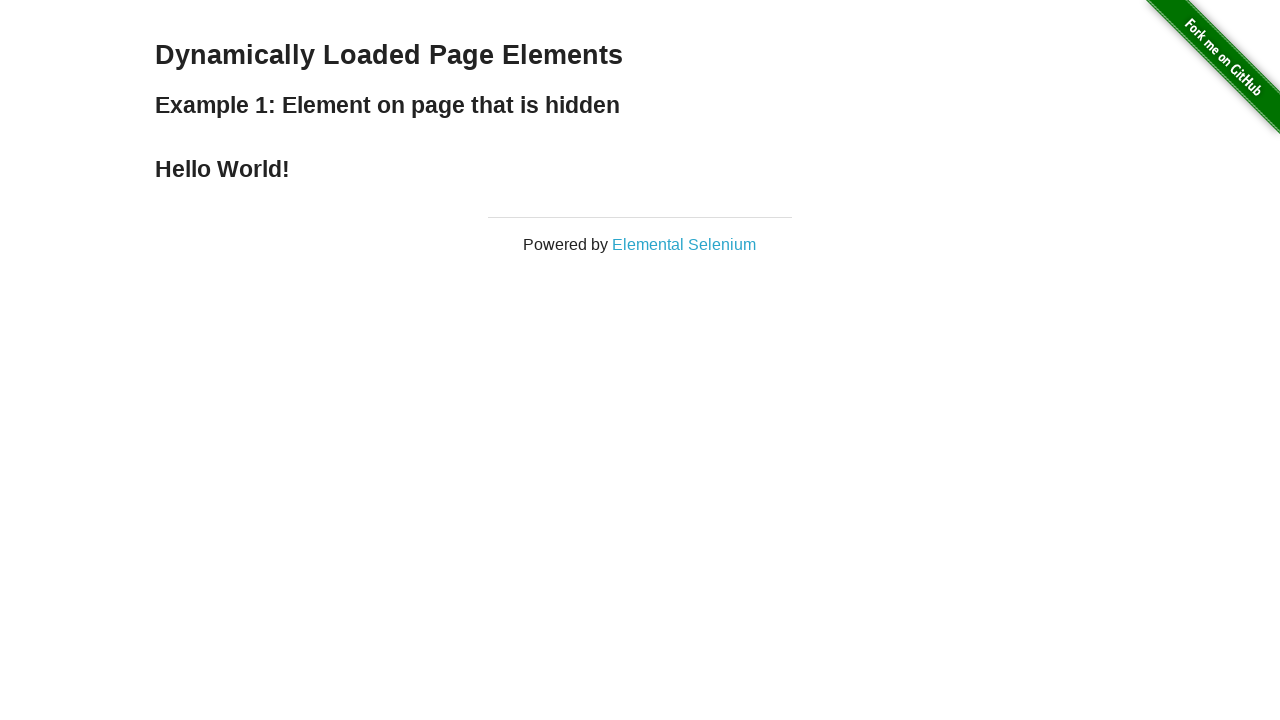

Located the finish text element
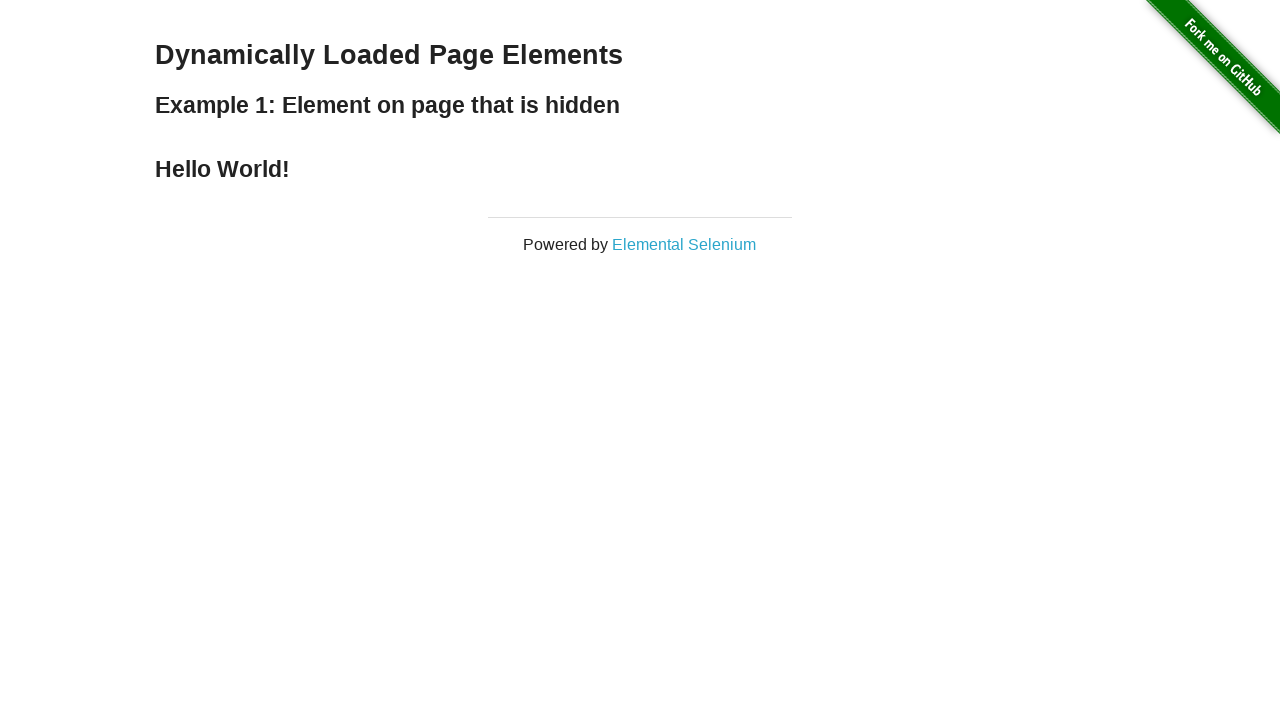

Verified that the finish text is visible
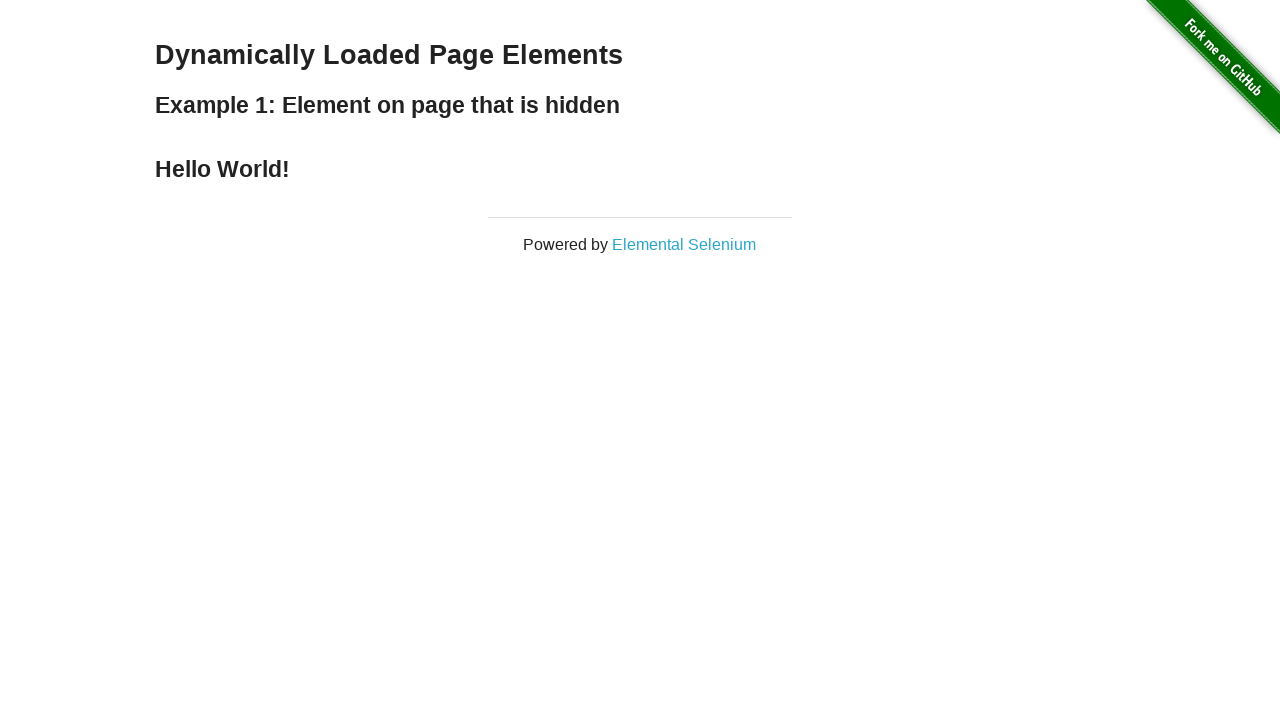

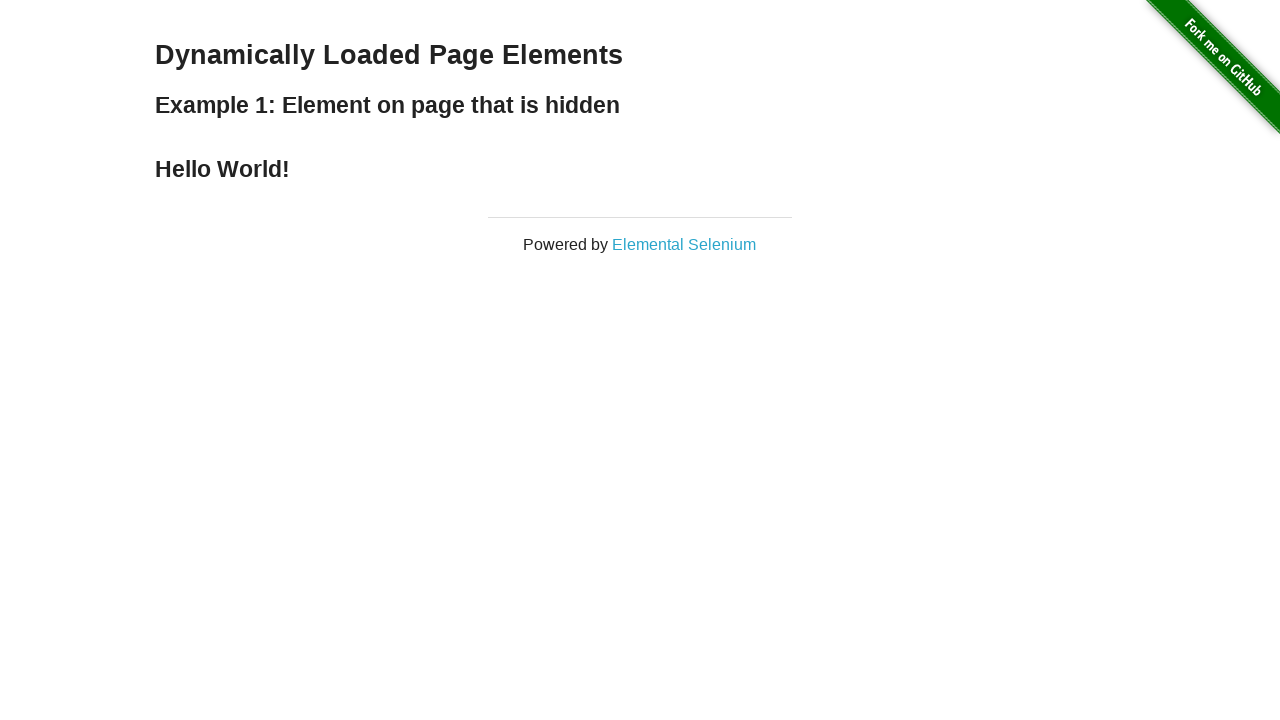